Tests JavaScript prompt alert functionality by clicking the prompt button, entering text into the alert, and verifying the result

Starting URL: https://the-internet.herokuapp.com/javascript_alerts

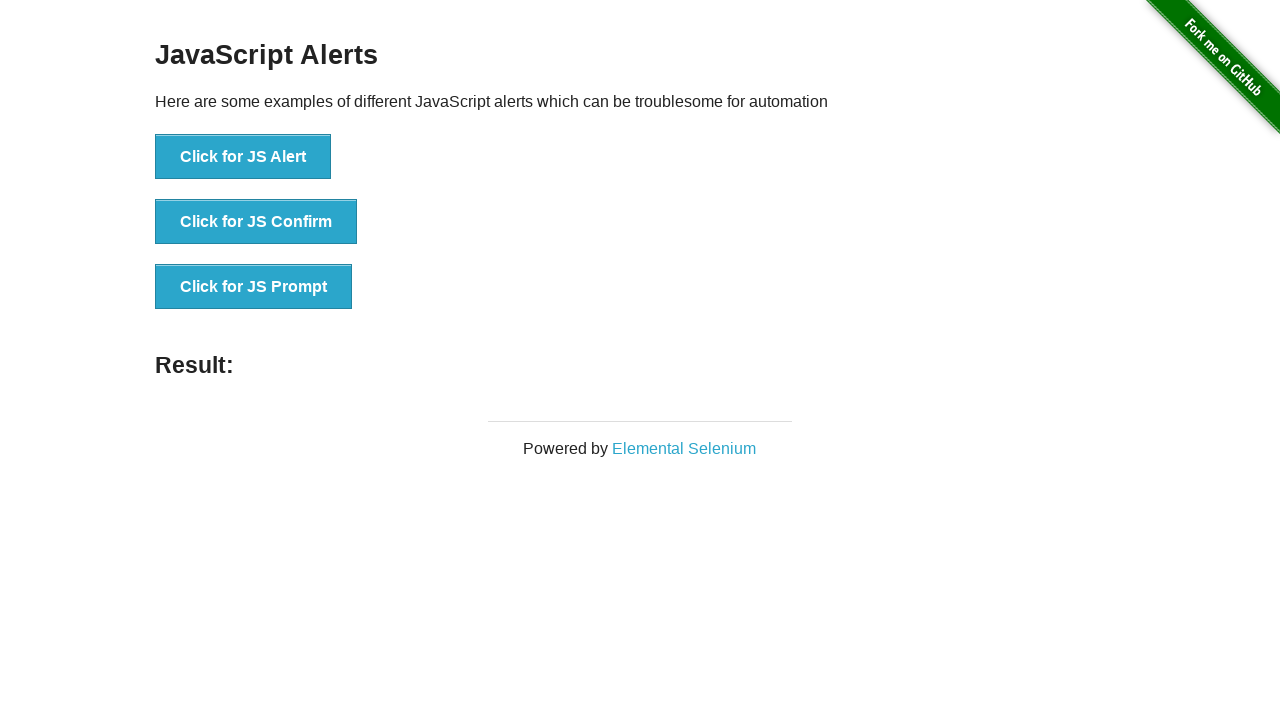

Clicked the JS Prompt button at (254, 287) on button[onclick='jsPrompt()']
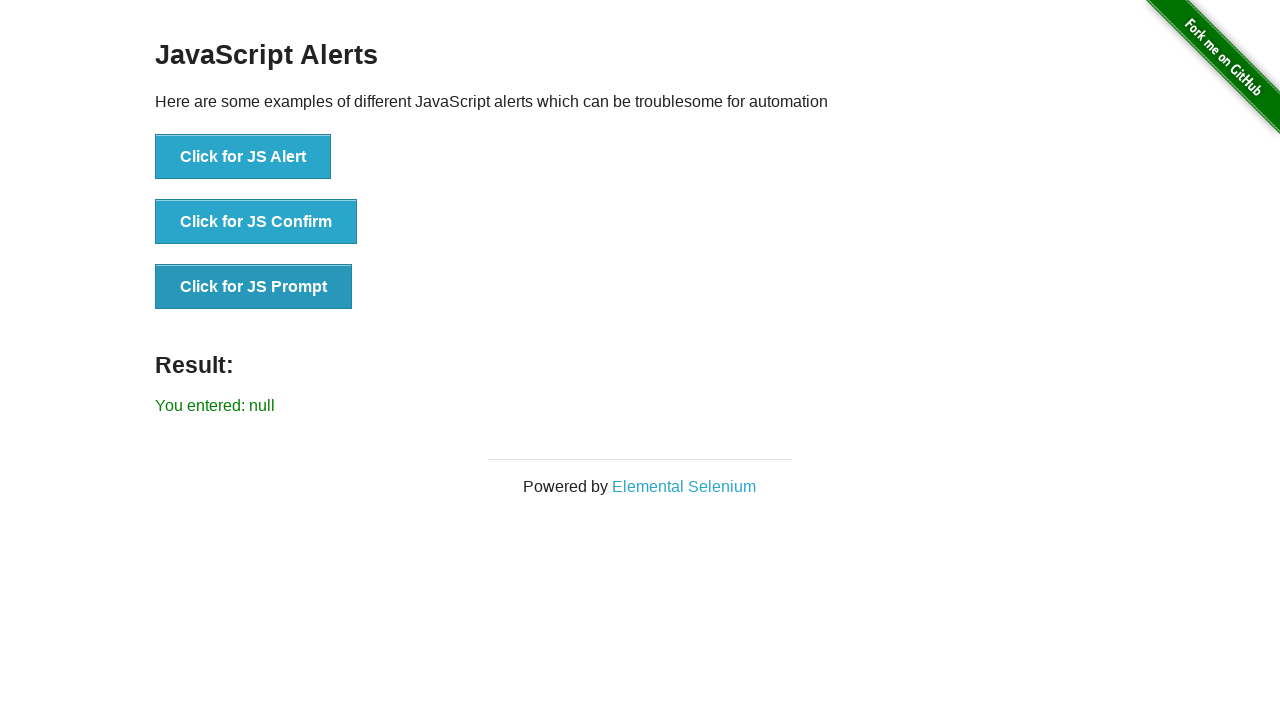

Set up dialog handler to accept prompt with text 'Farhan'
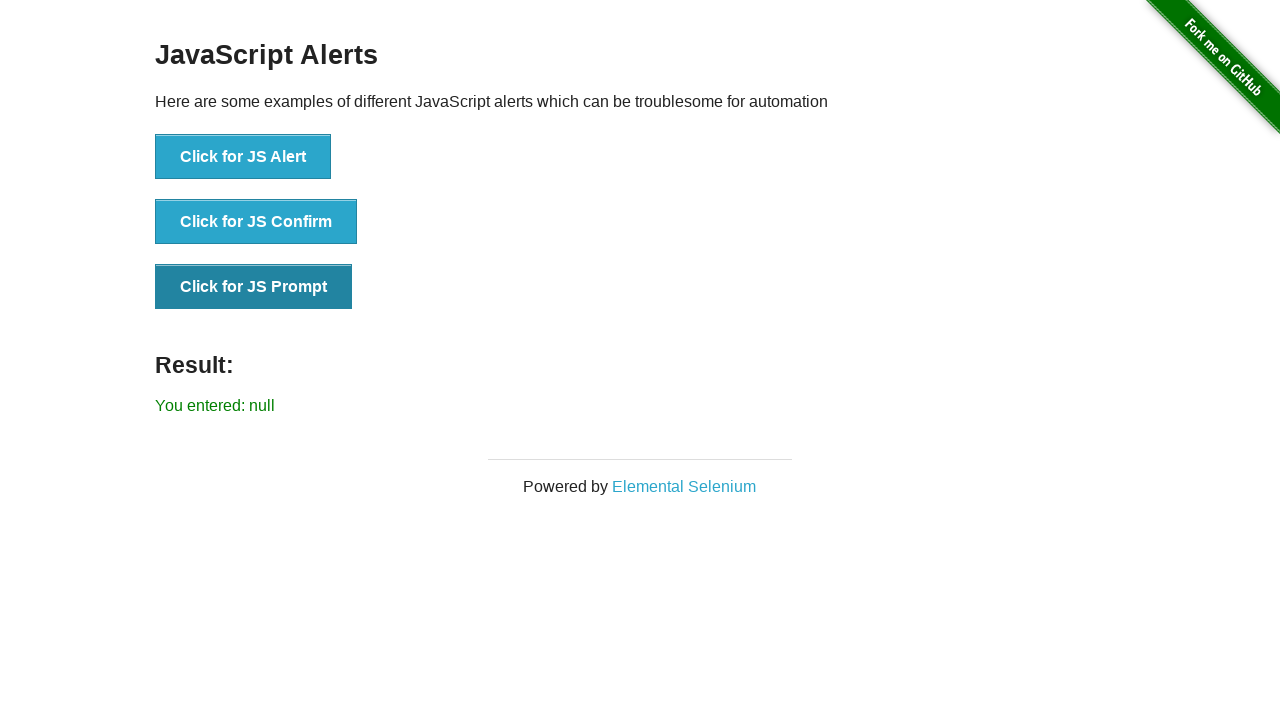

Clicked the JS Prompt button to trigger the dialog at (254, 287) on button[onclick='jsPrompt()']
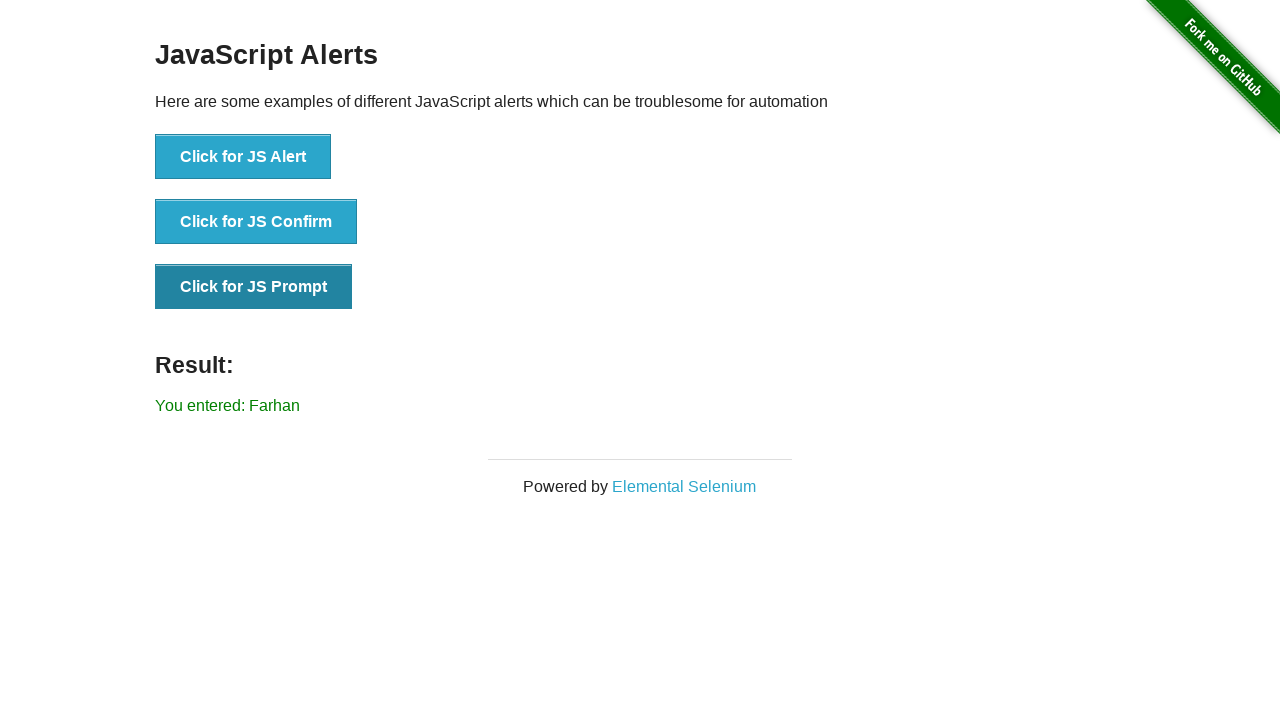

Located the result element
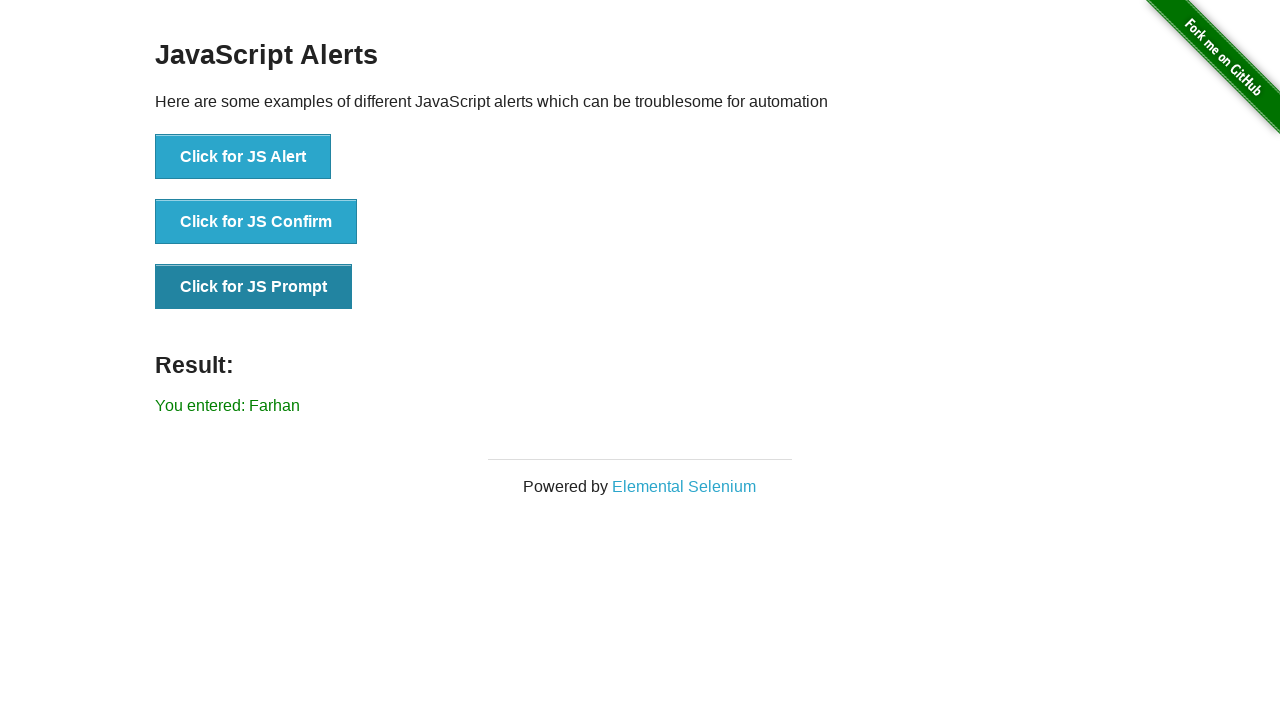

Verified result text matches 'You entered: Farhan'
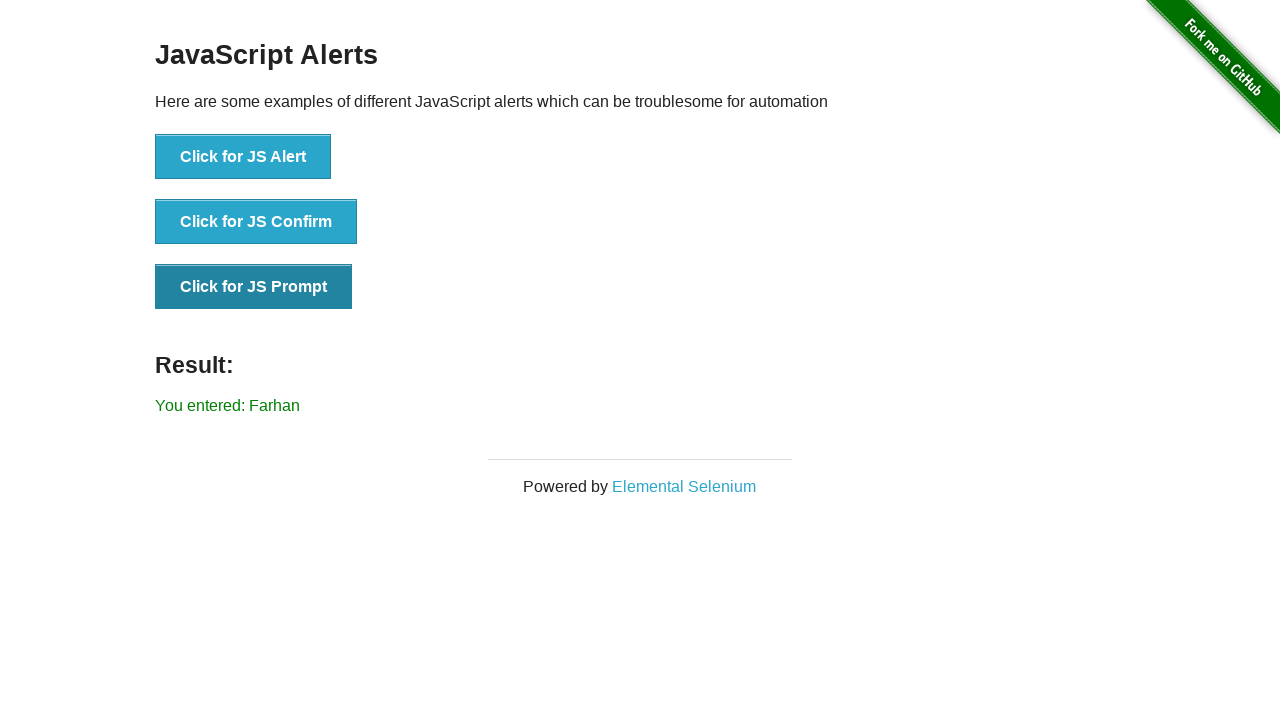

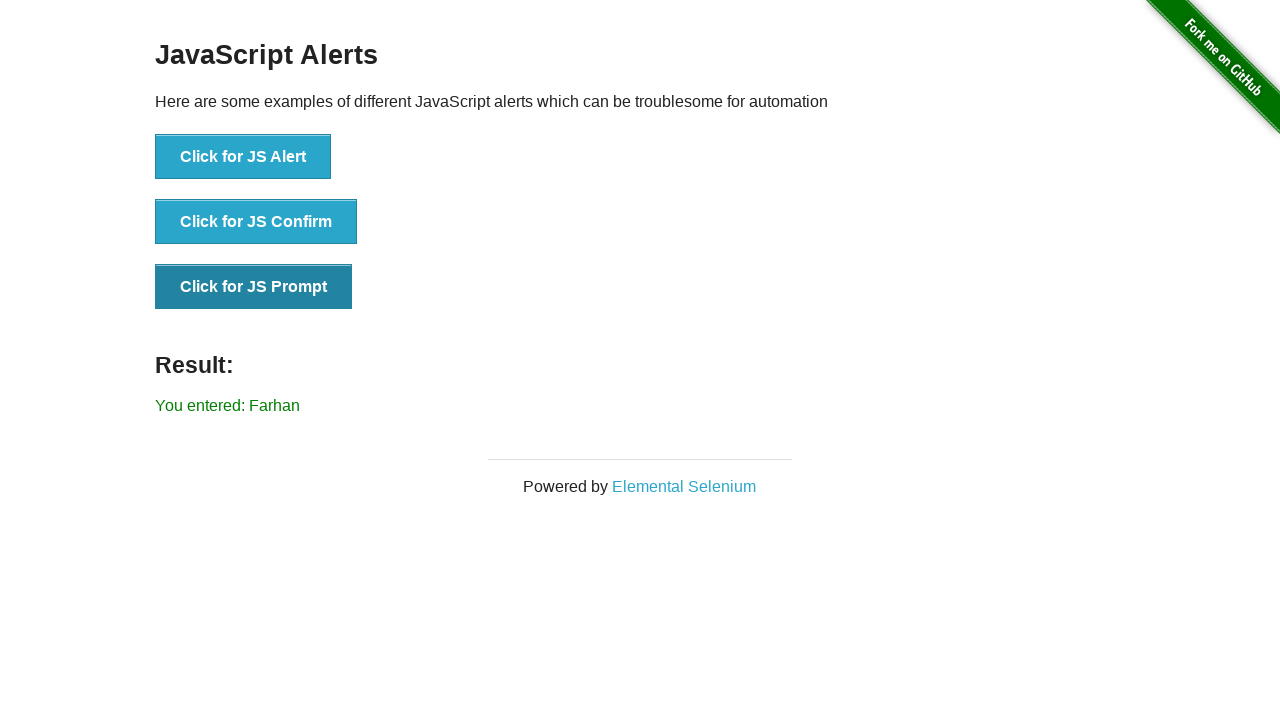